Searches for "selenium" on NuGet.org and verifies that 20 packages are returned with proper details

Starting URL: https://nuget.org

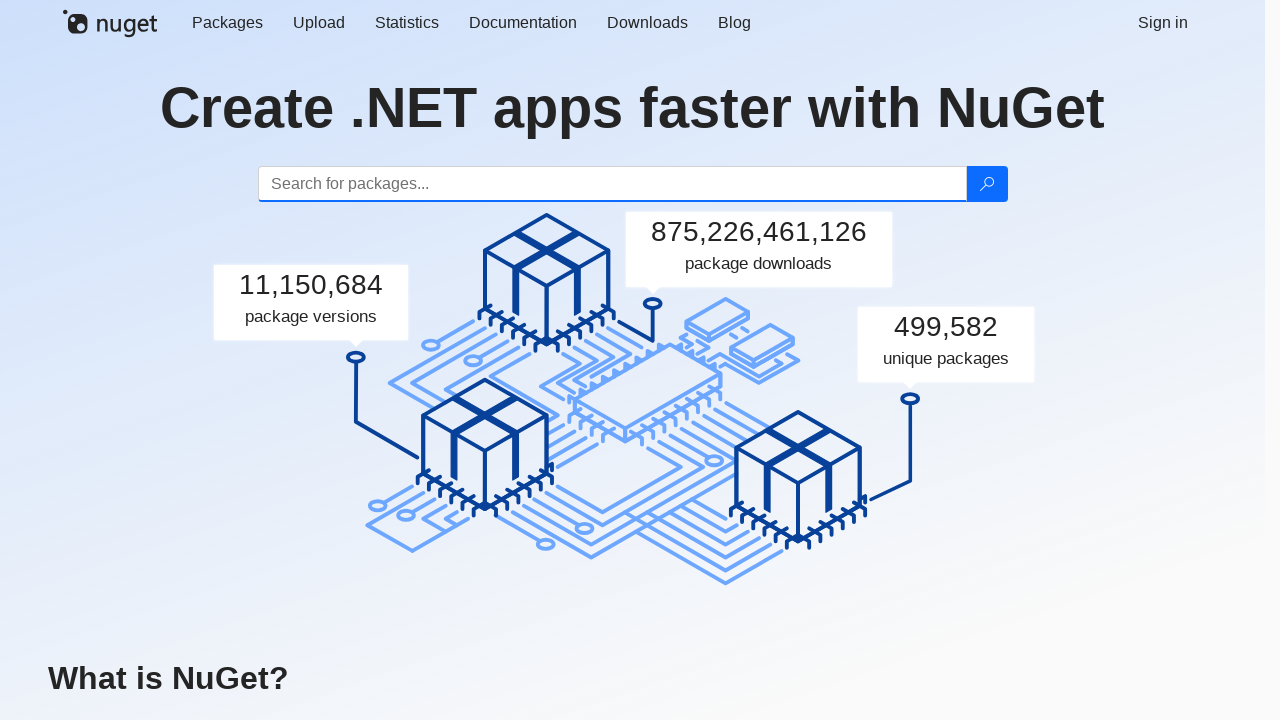

Filled search field with 'selenium' on #search
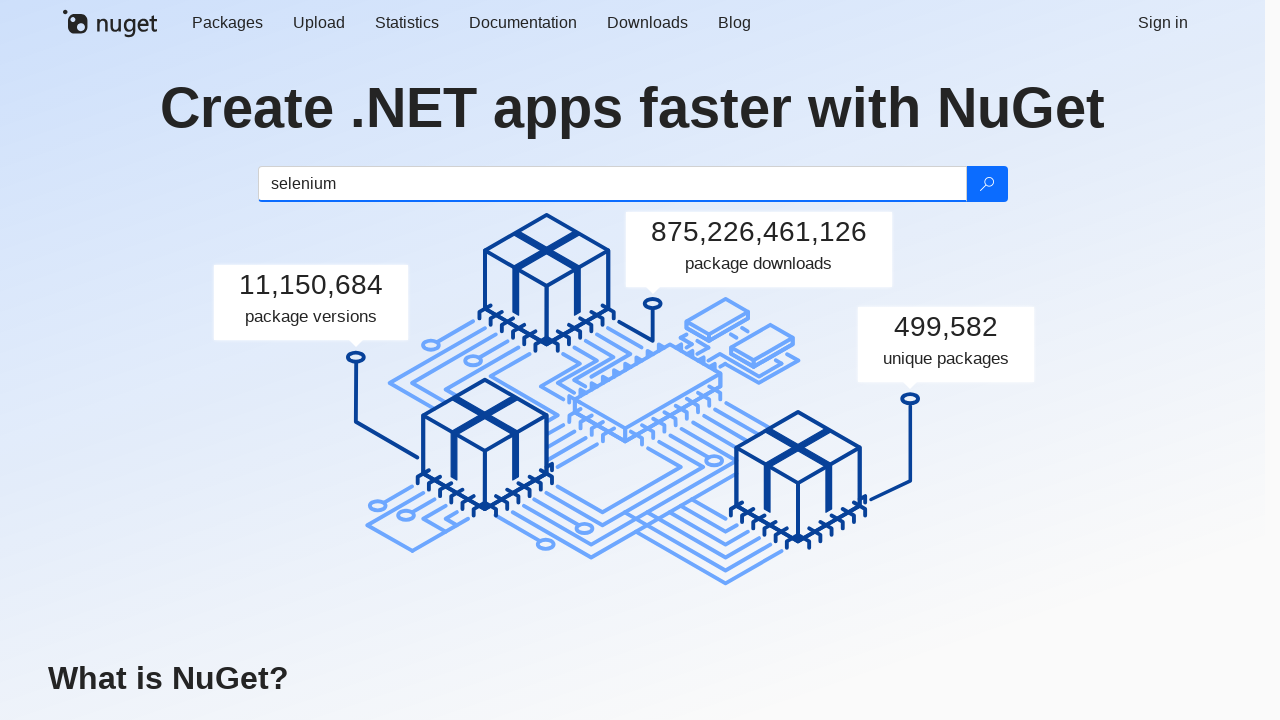

Clicked search button to search for selenium at (986, 184) on .btn-search
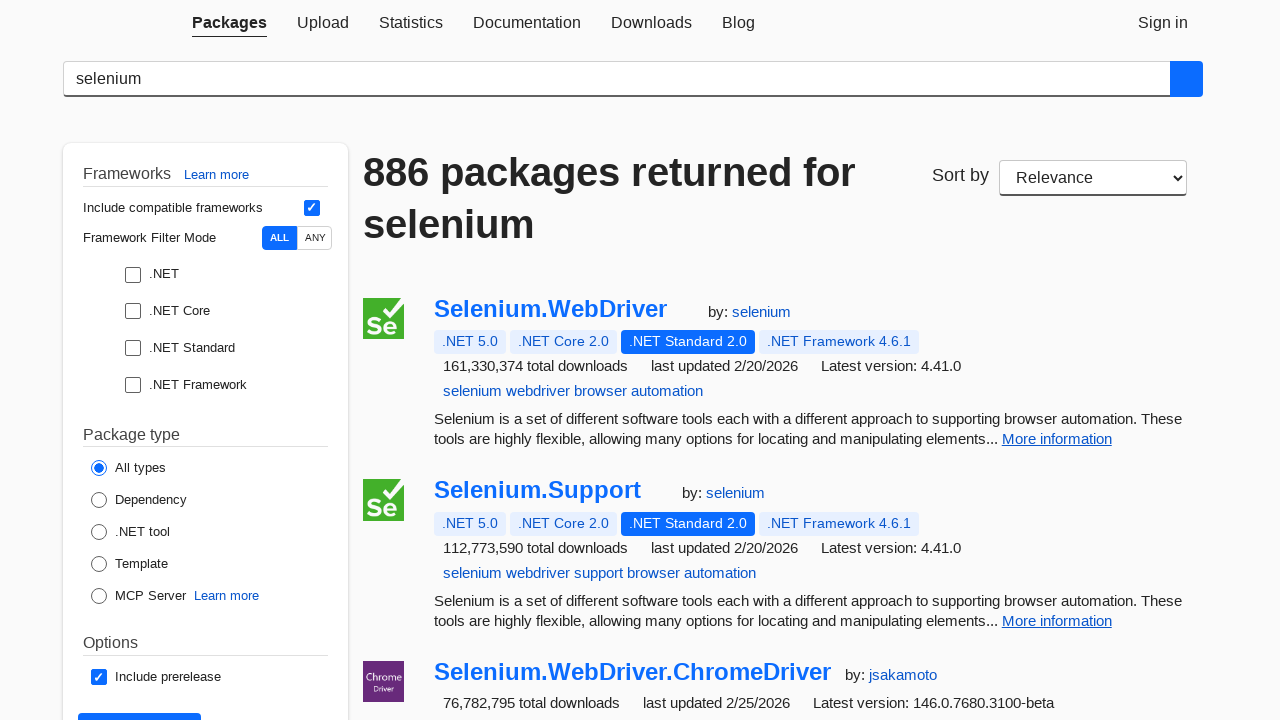

Search results loaded successfully
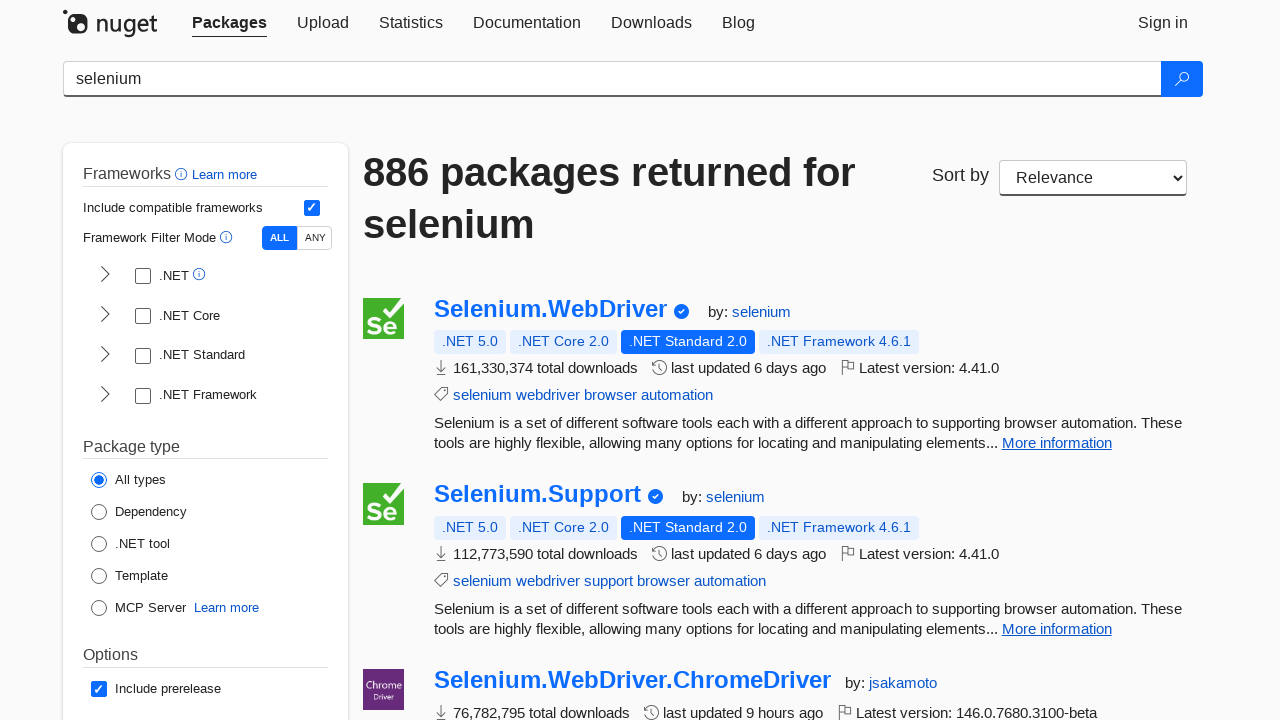

Verified 20 selenium packages are displayed on NuGet.org
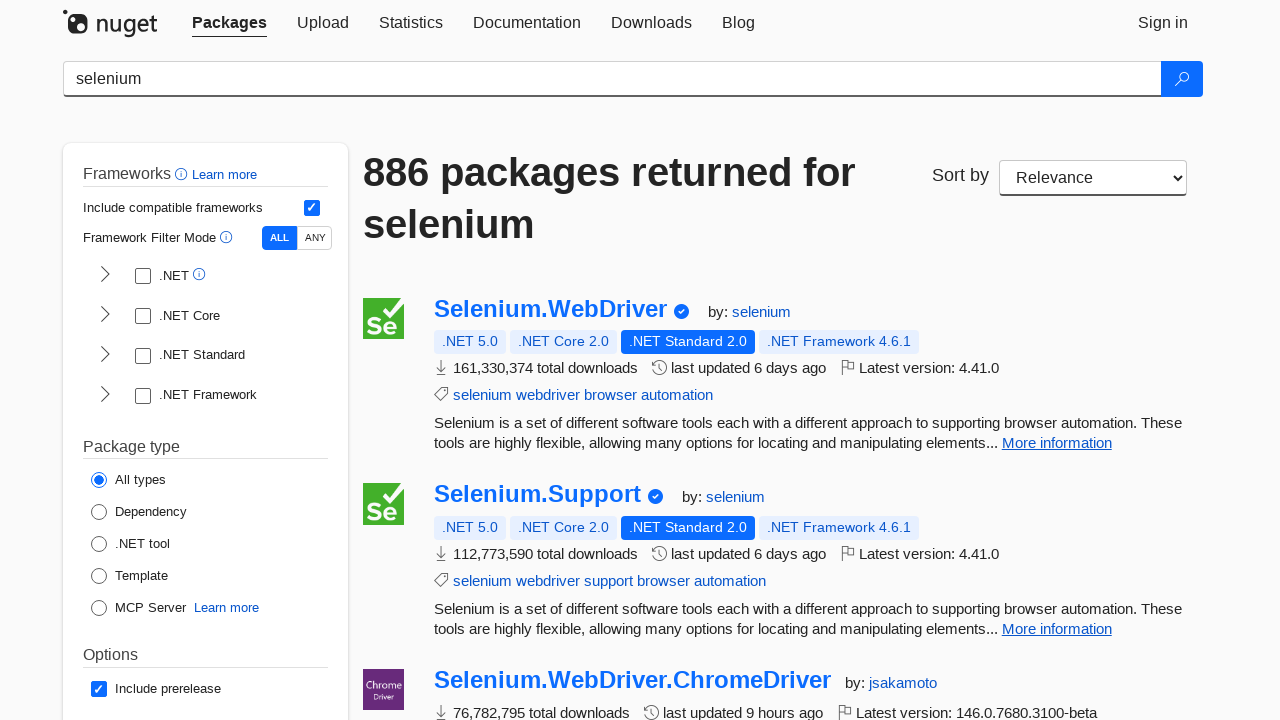

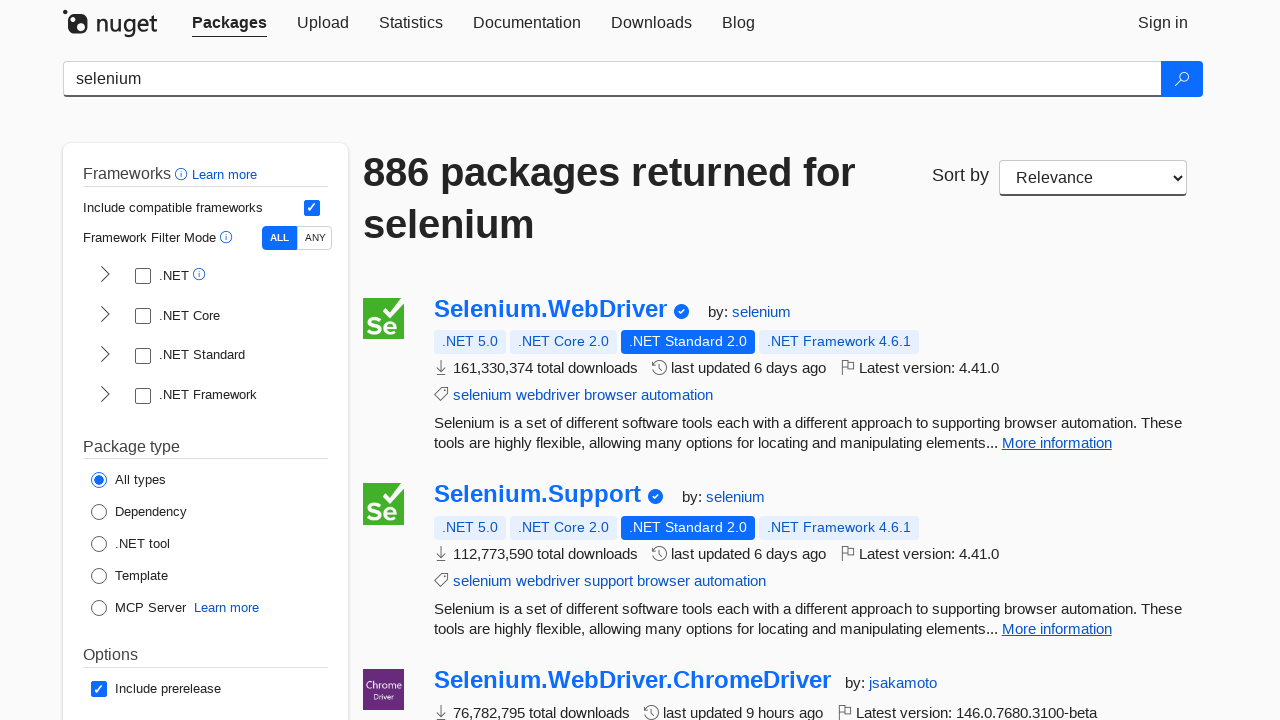